Tests firstName field validation with uppercase characters exceeding 50 character maximum

Starting URL: https://buggy.justtestit.org/register

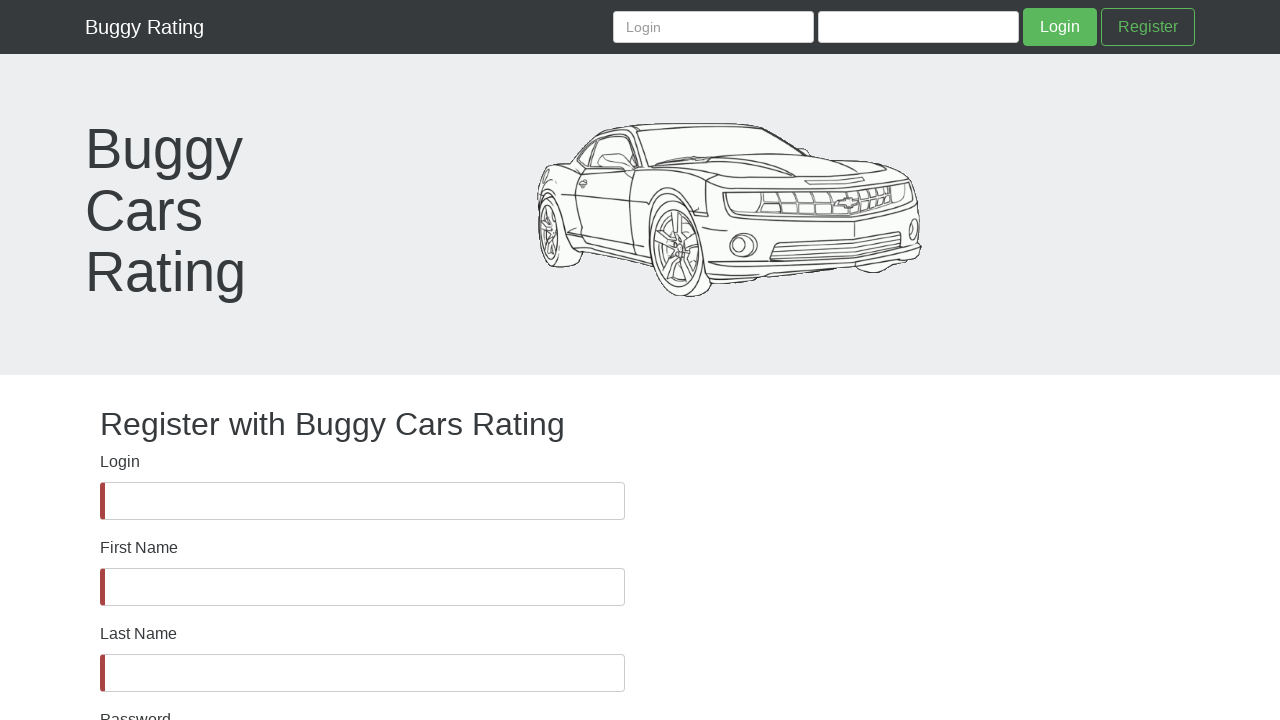

Waited for firstName field to be visible
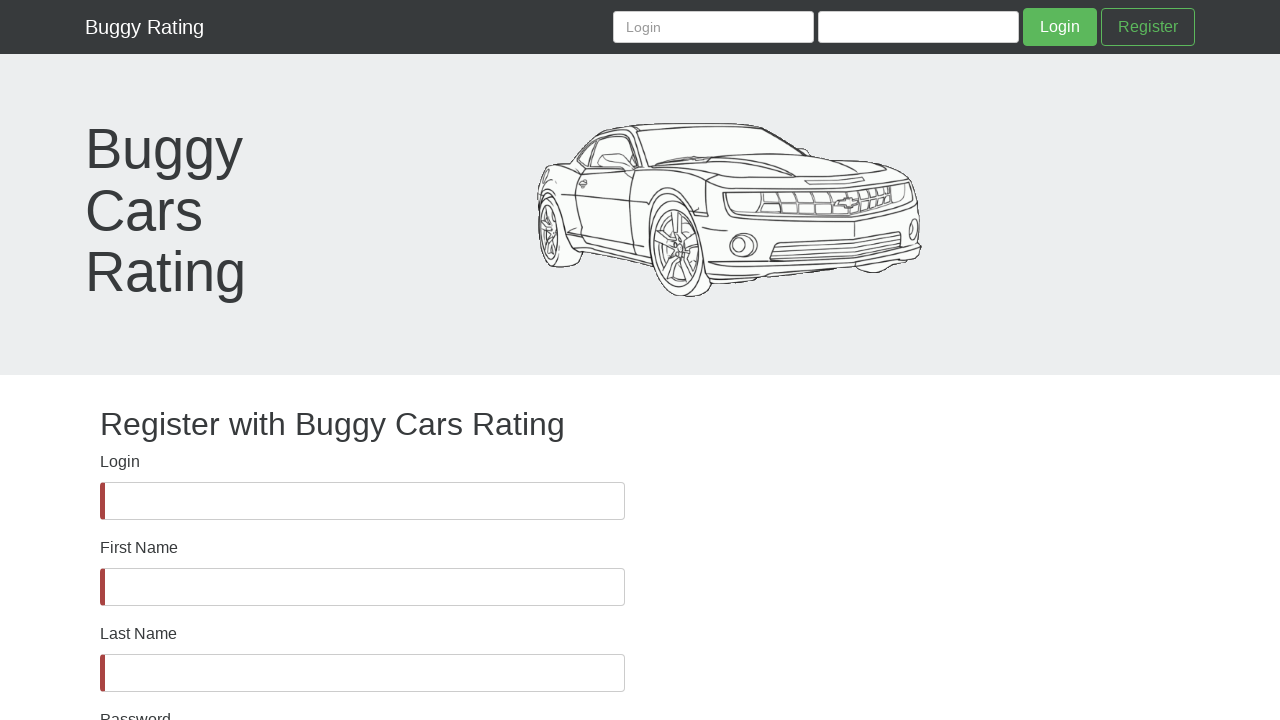

Filled firstName field with 92 uppercase characters exceeding 50 character maximum on #firstName
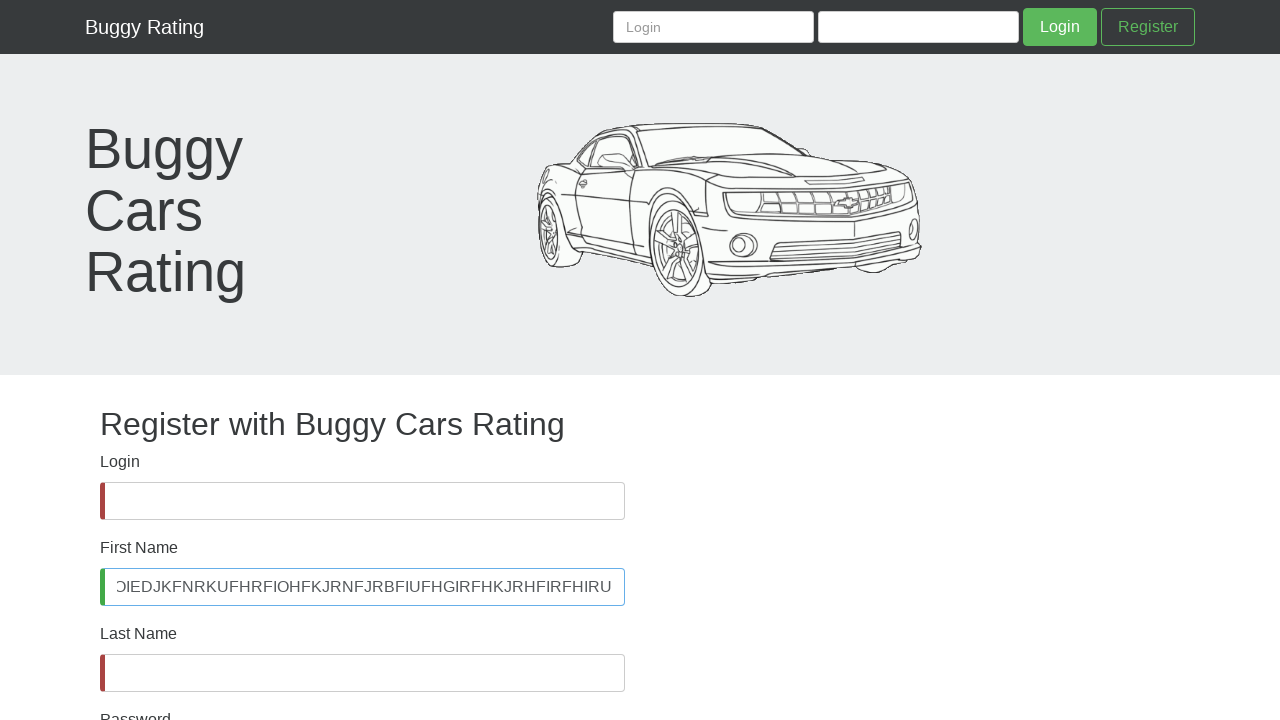

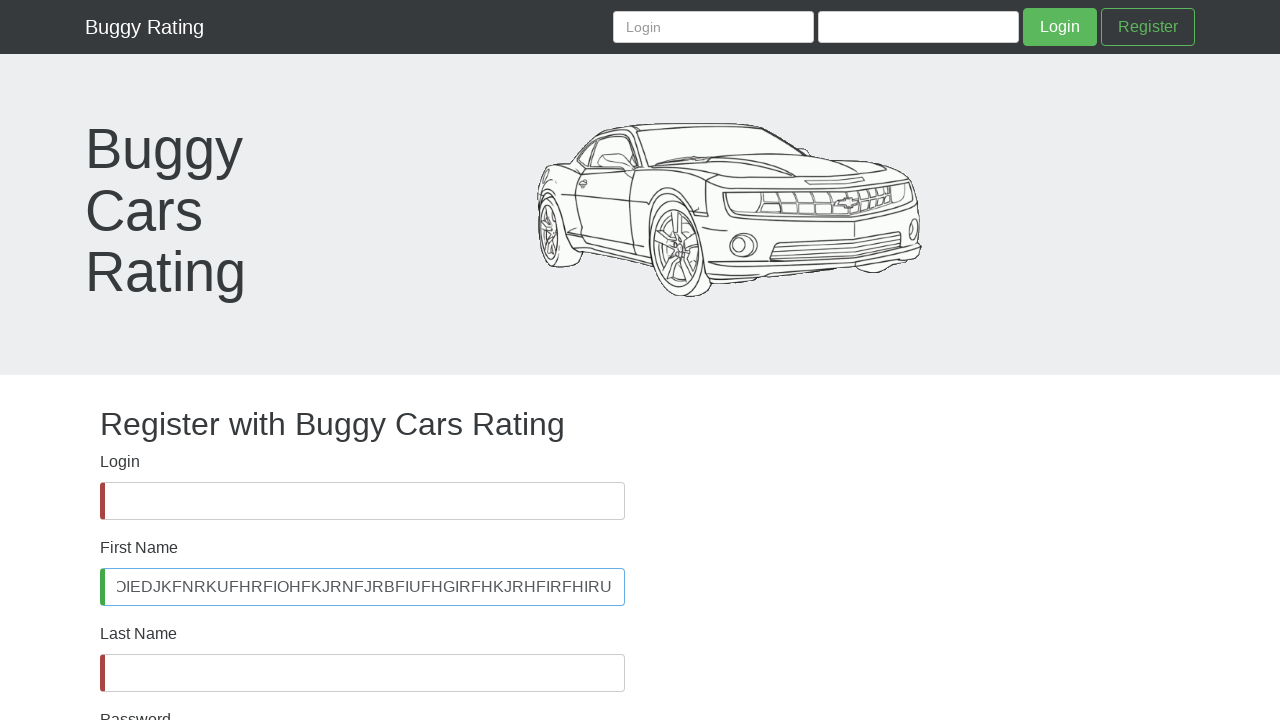